Tests clicking a blue button with a dynamic ID on the UI Test Automation Playground page by locating it via its CSS class instead of the changing ID.

Starting URL: http://uitestingplayground.com/dynamicid

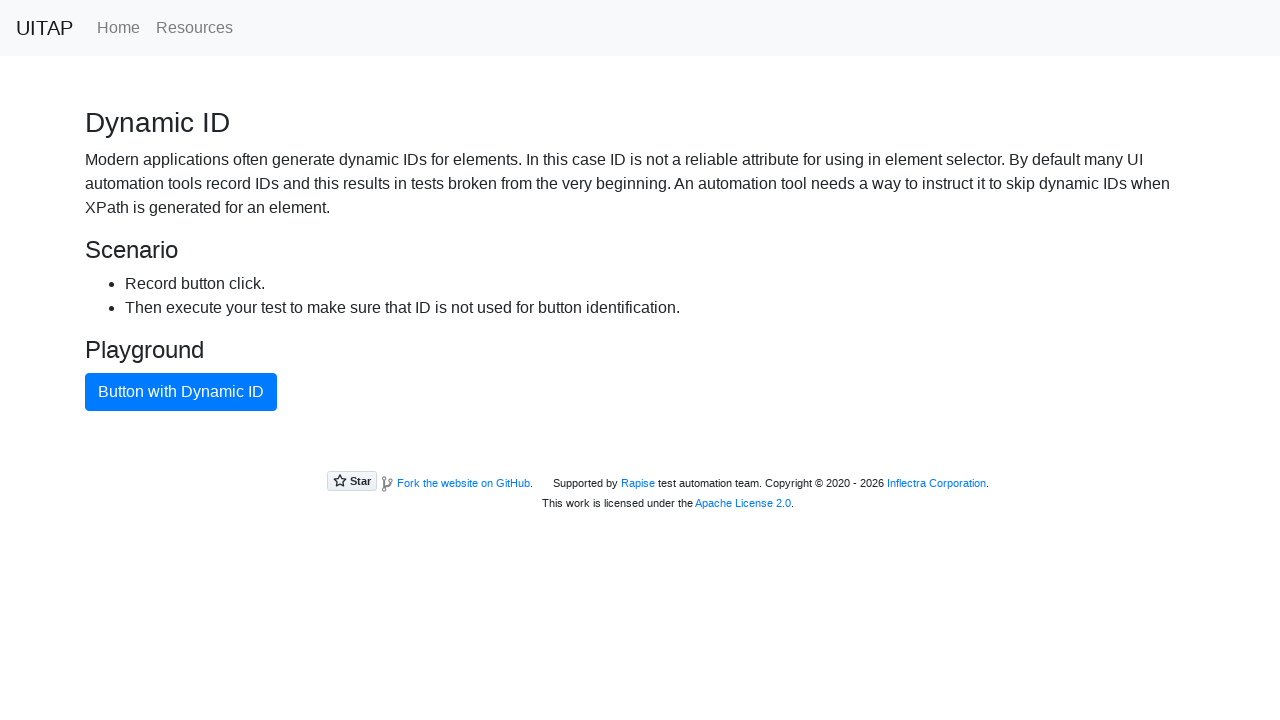

Navigated to UI Test Automation Playground dynamic ID page
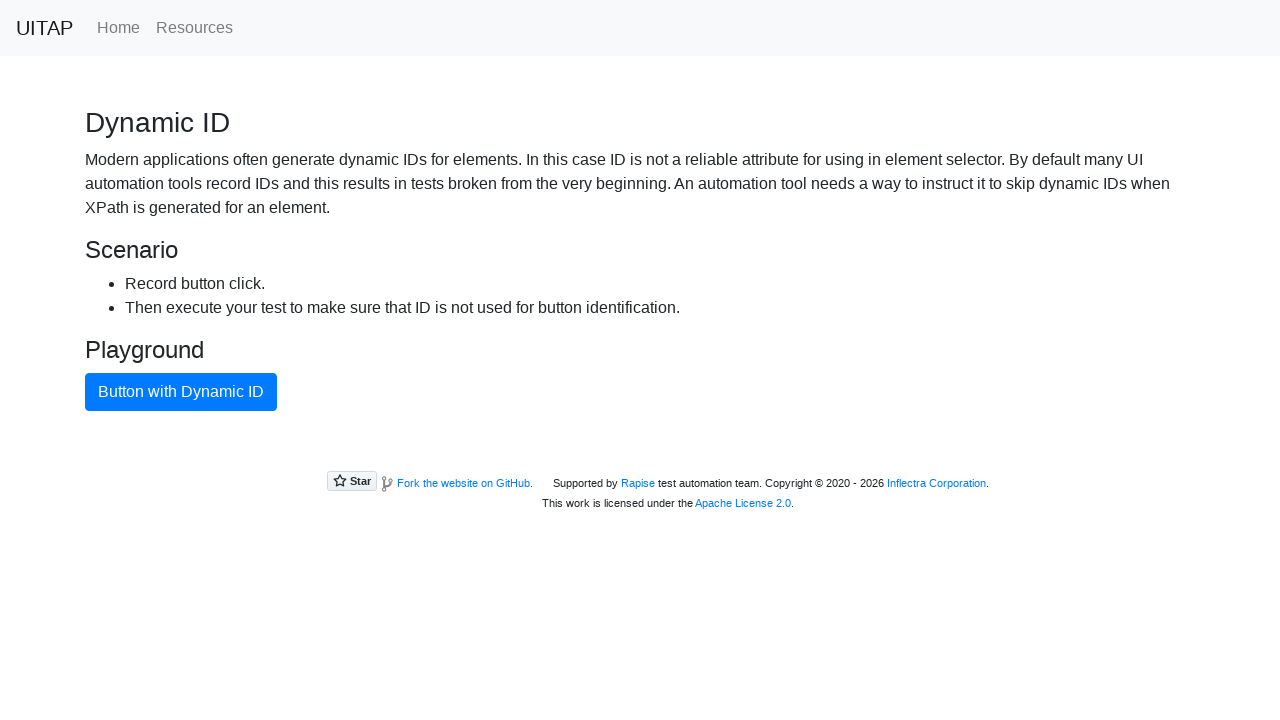

Waited for blue button with class 'btn-primary' to appear
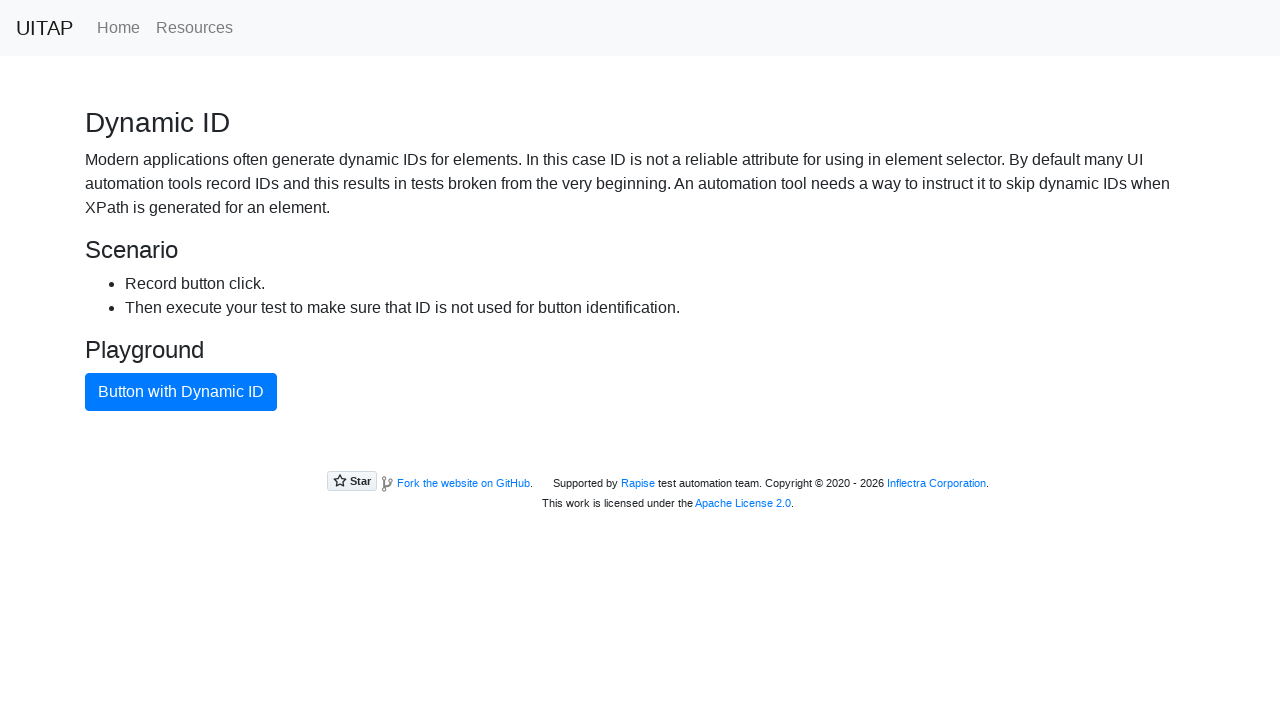

Clicked the blue button with dynamic ID using class selector at (181, 392) on .btn-primary
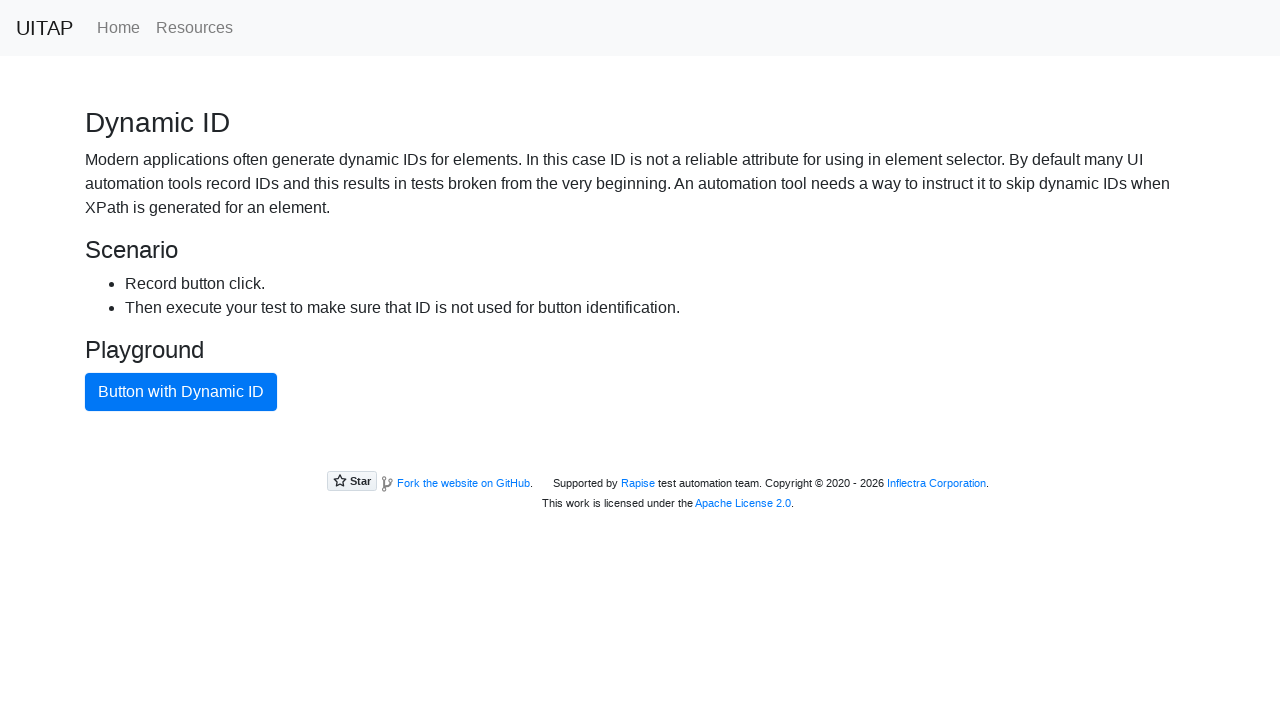

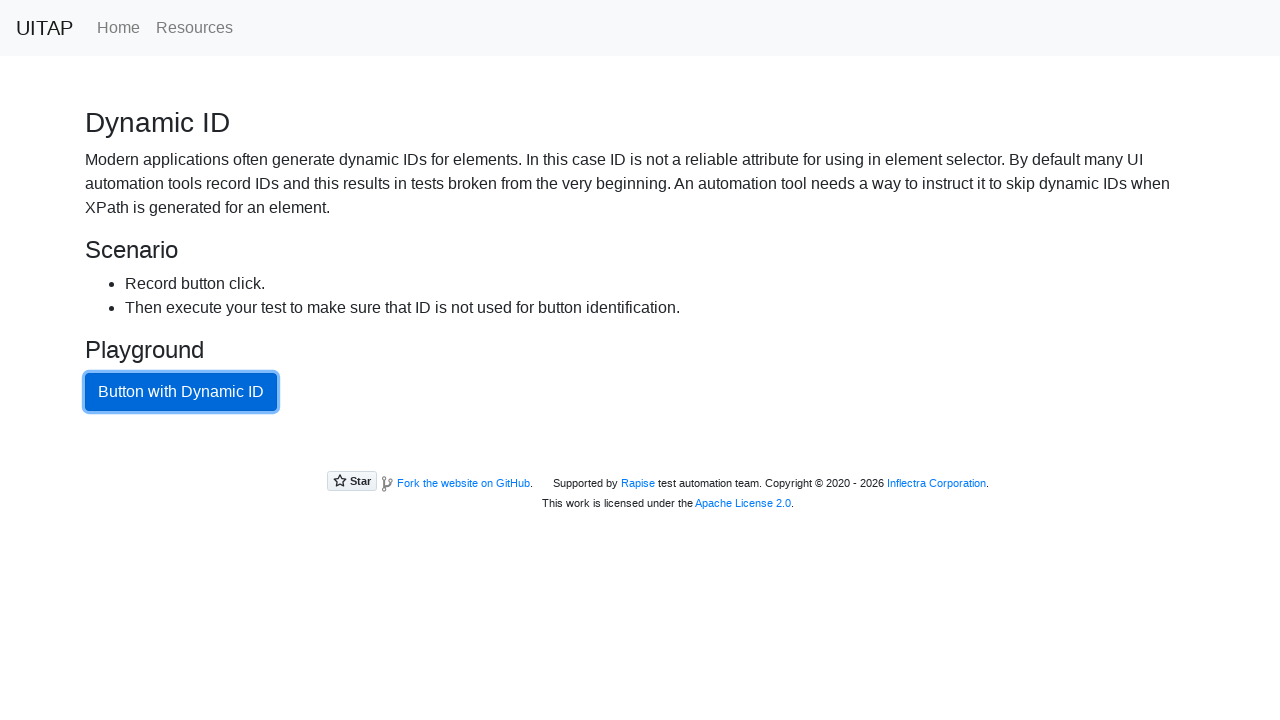